Tests dropdown interaction on omayo blogspot page by clicking on a dropdown element twice

Starting URL: https://omayo.blogspot.com/

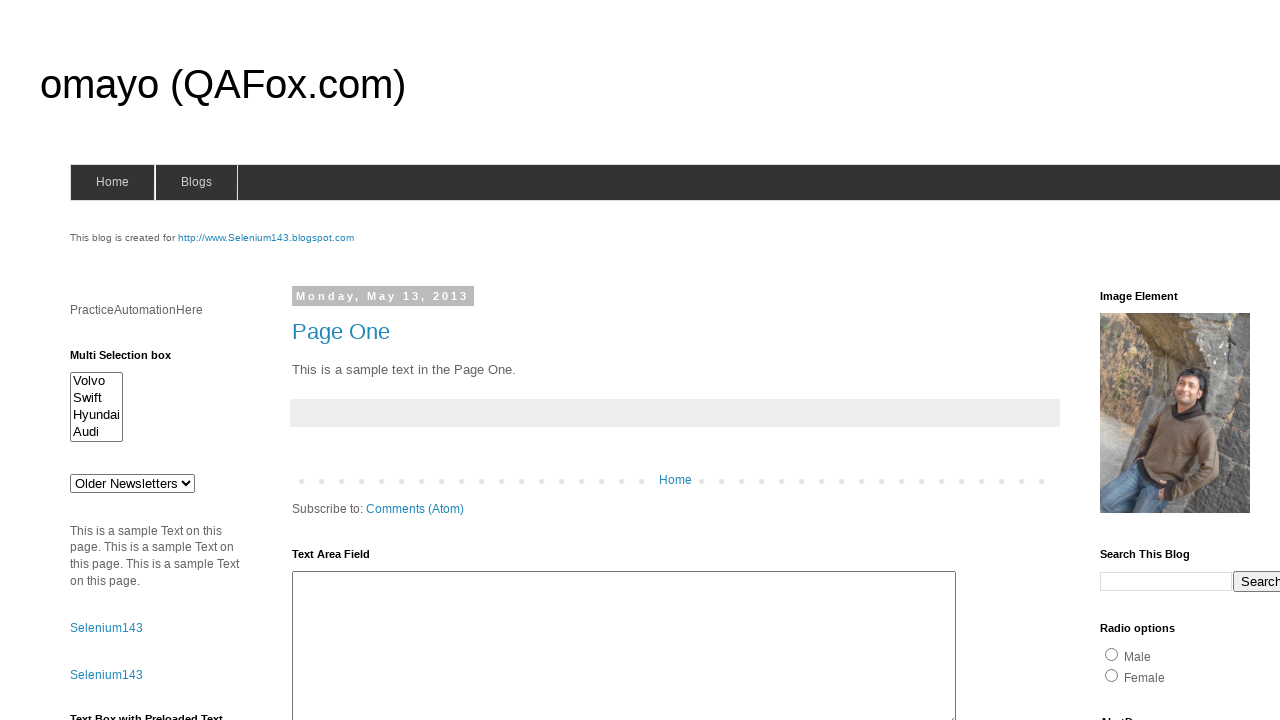

Clicked dropdown element #drop1 for the first time at (132, 483) on #drop1
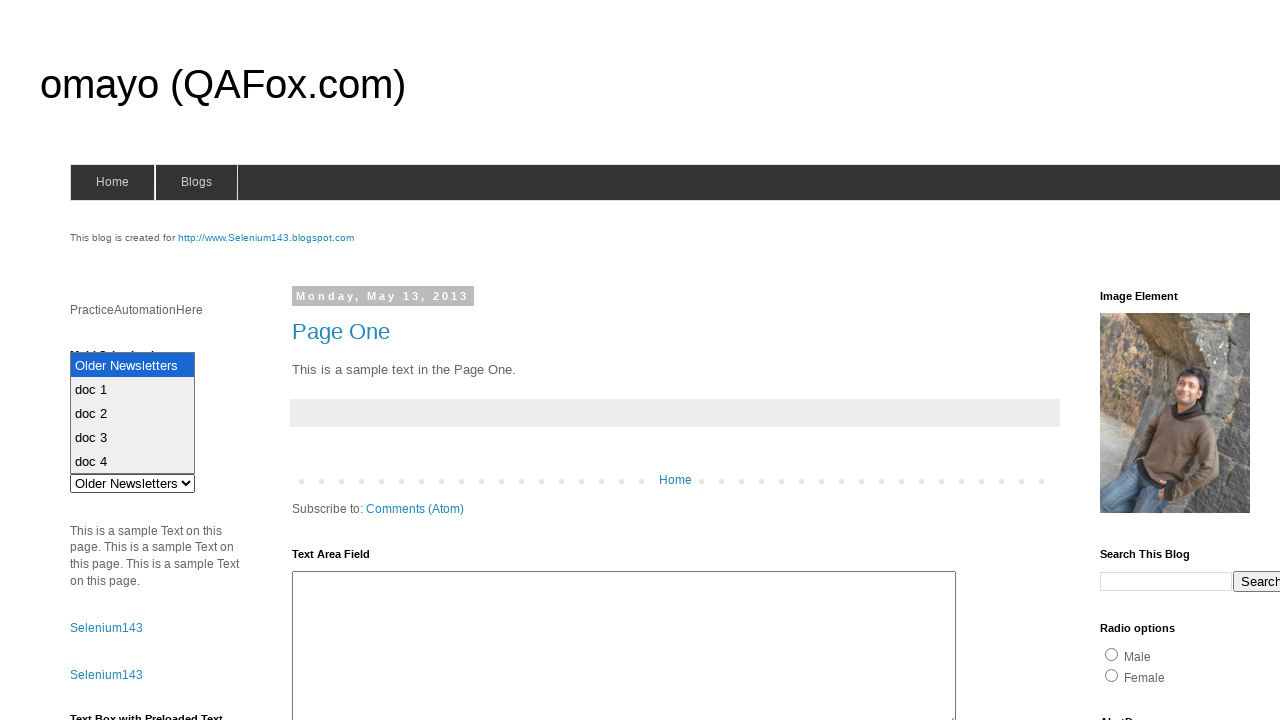

Clicked dropdown element #drop1 for the second time at (132, 483) on #drop1
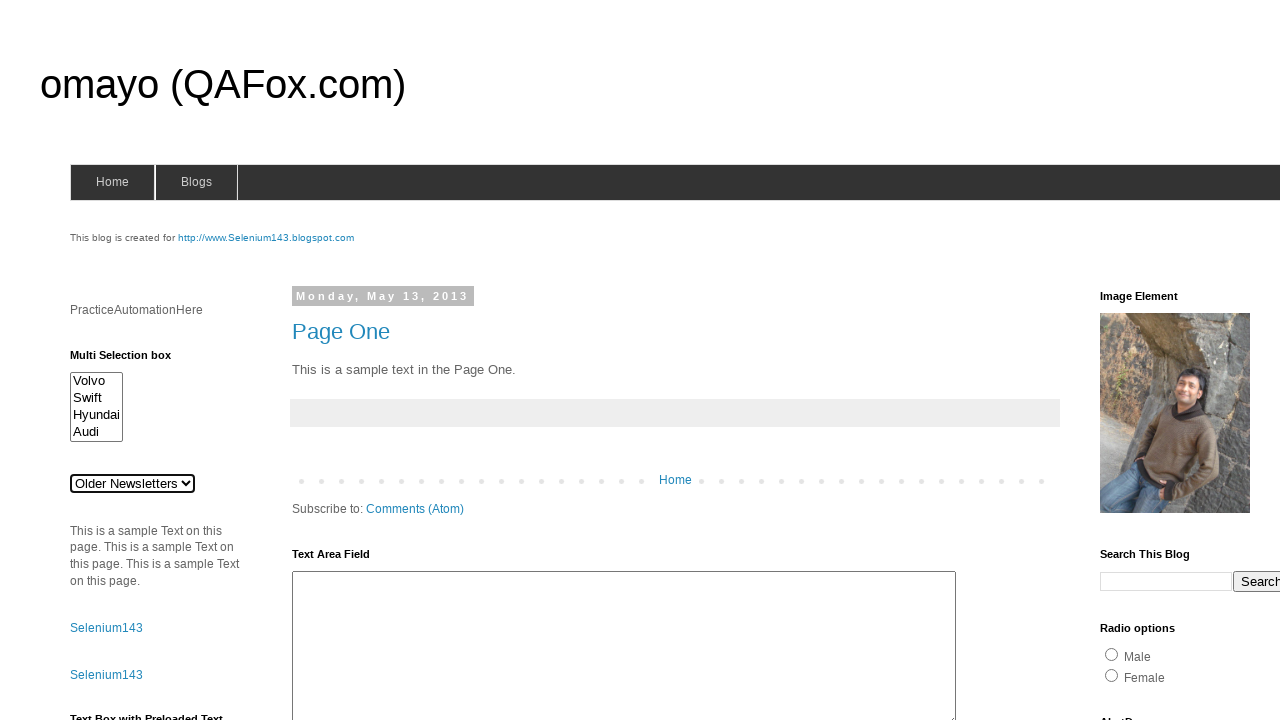

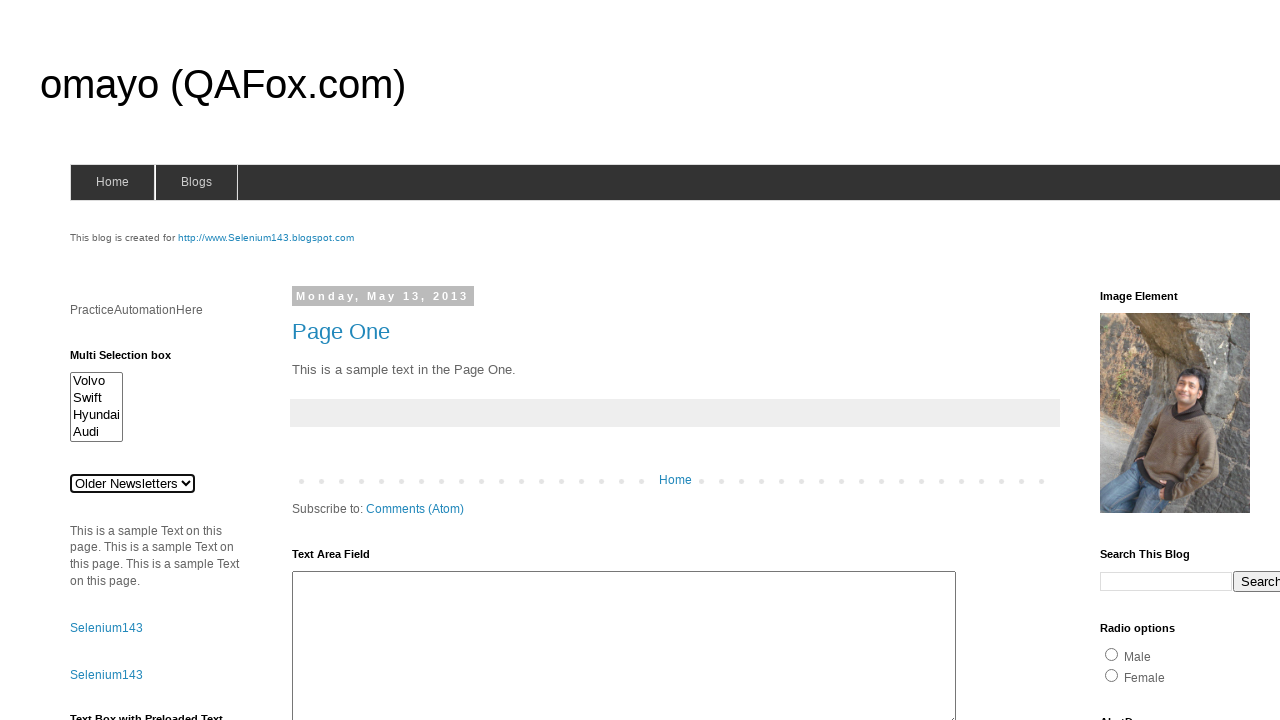